Tests the Zappos homepage search functionality by entering "Green Shoes" in the search field and submitting the search form.

Starting URL: https://www.zappos.com

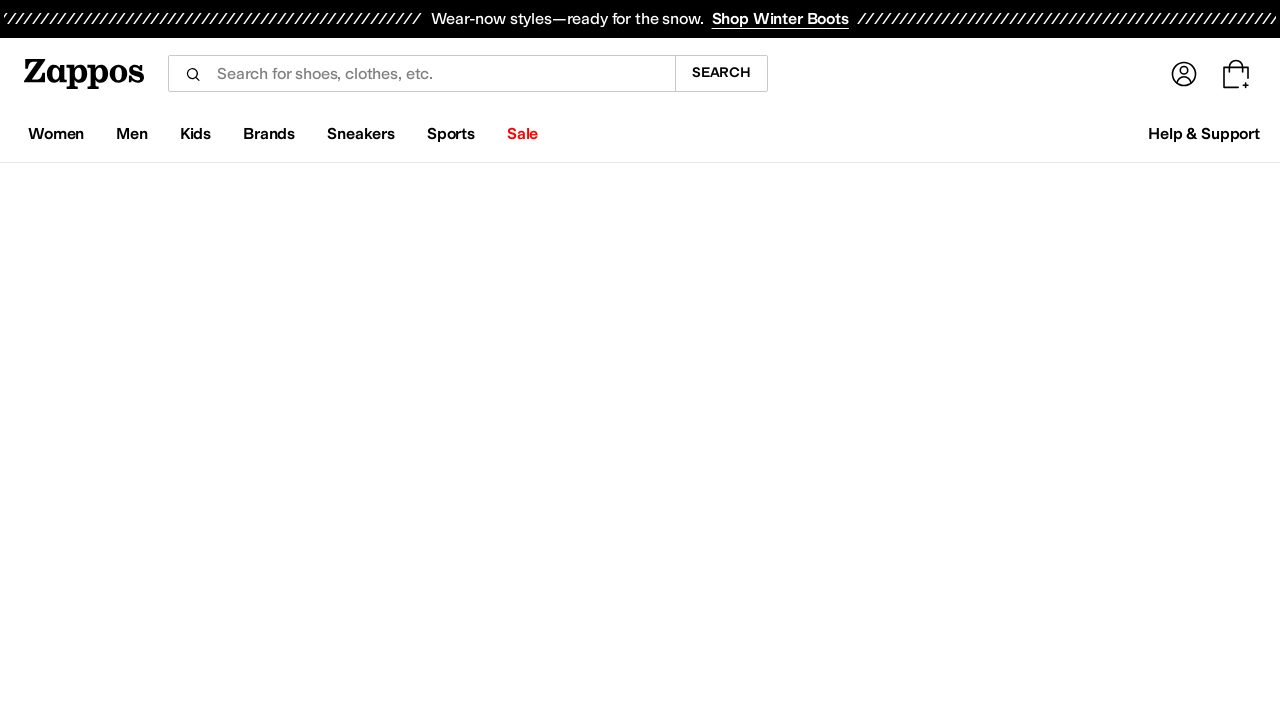

Filled search field with 'Green Shoes' on input[name='term']
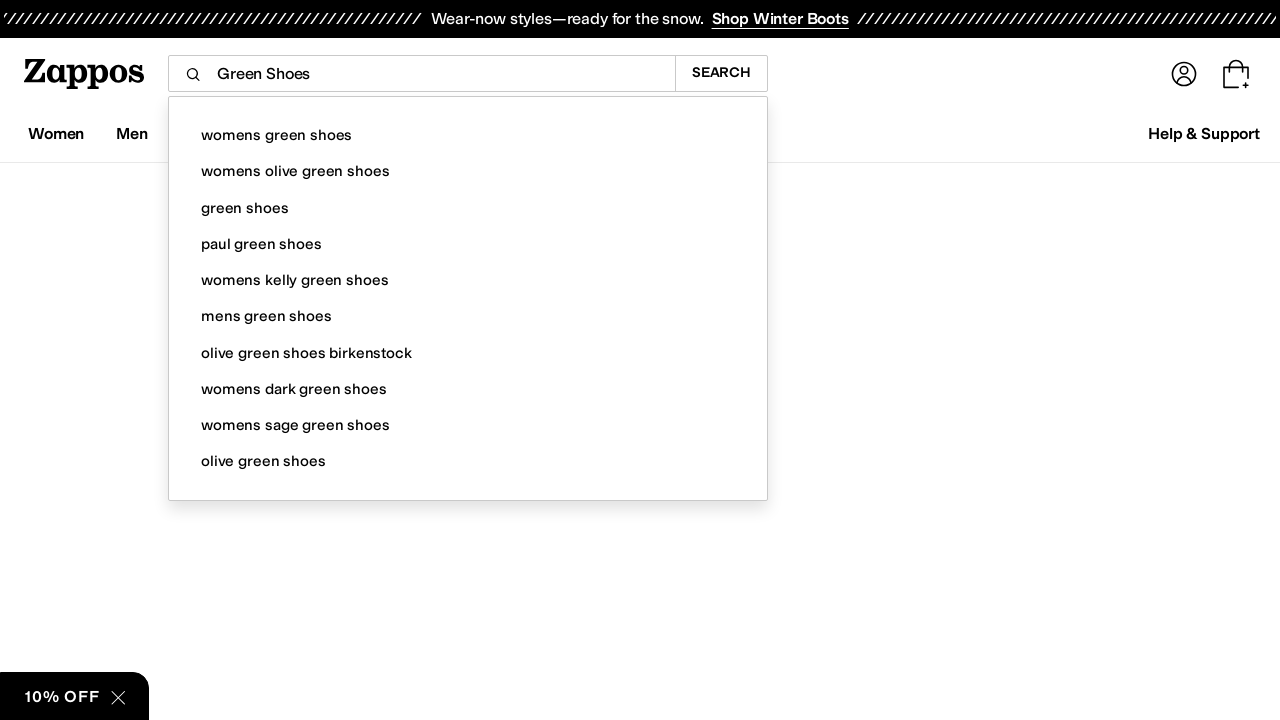

Pressed Enter to submit search form on input[name='term']
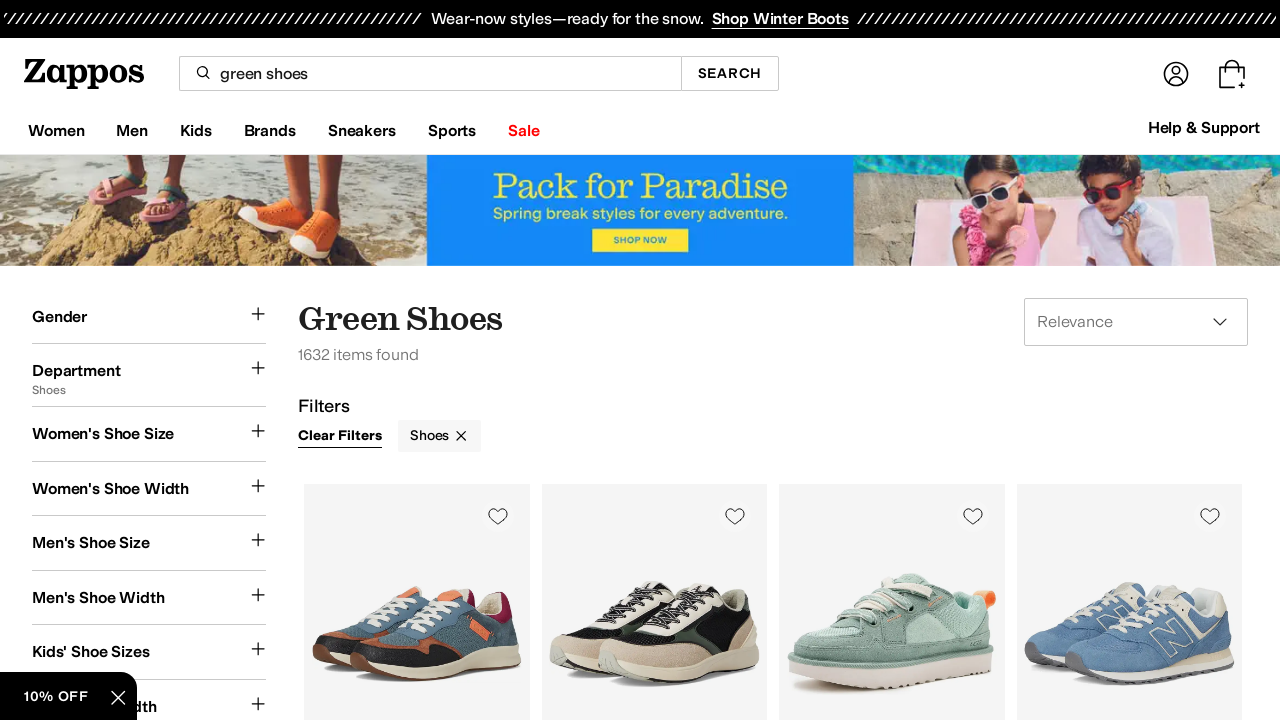

Search results page loaded successfully
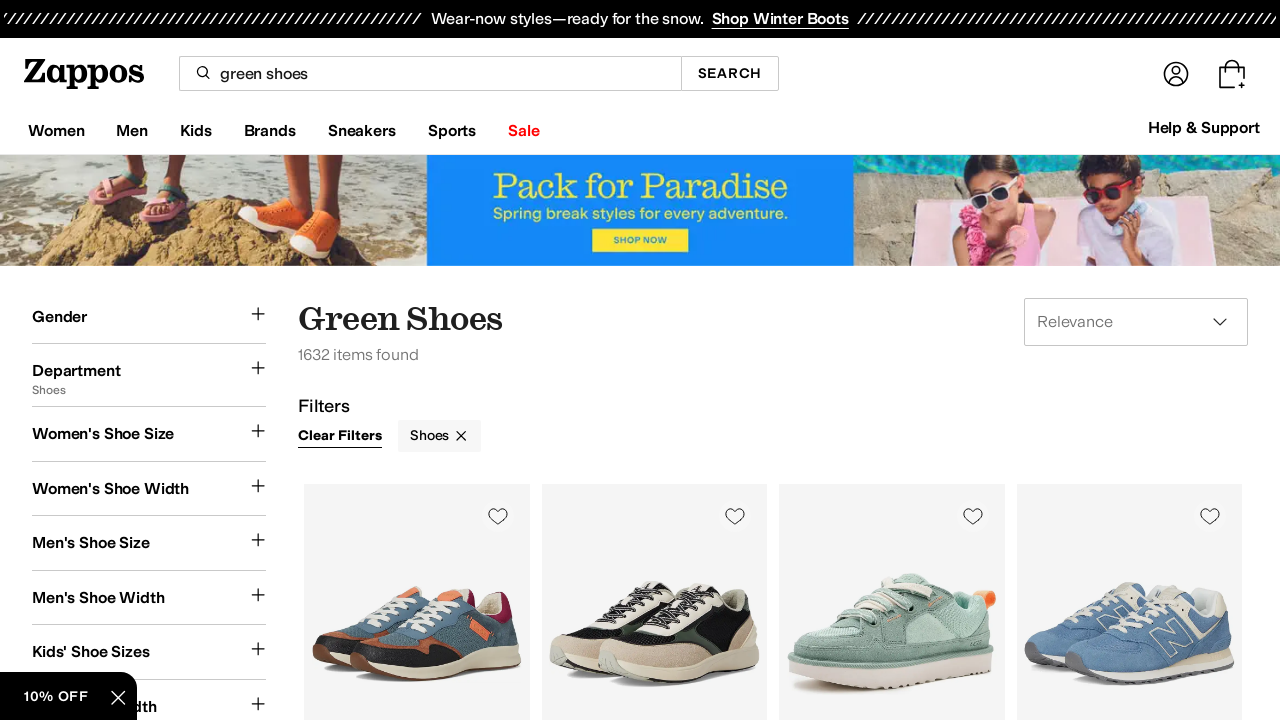

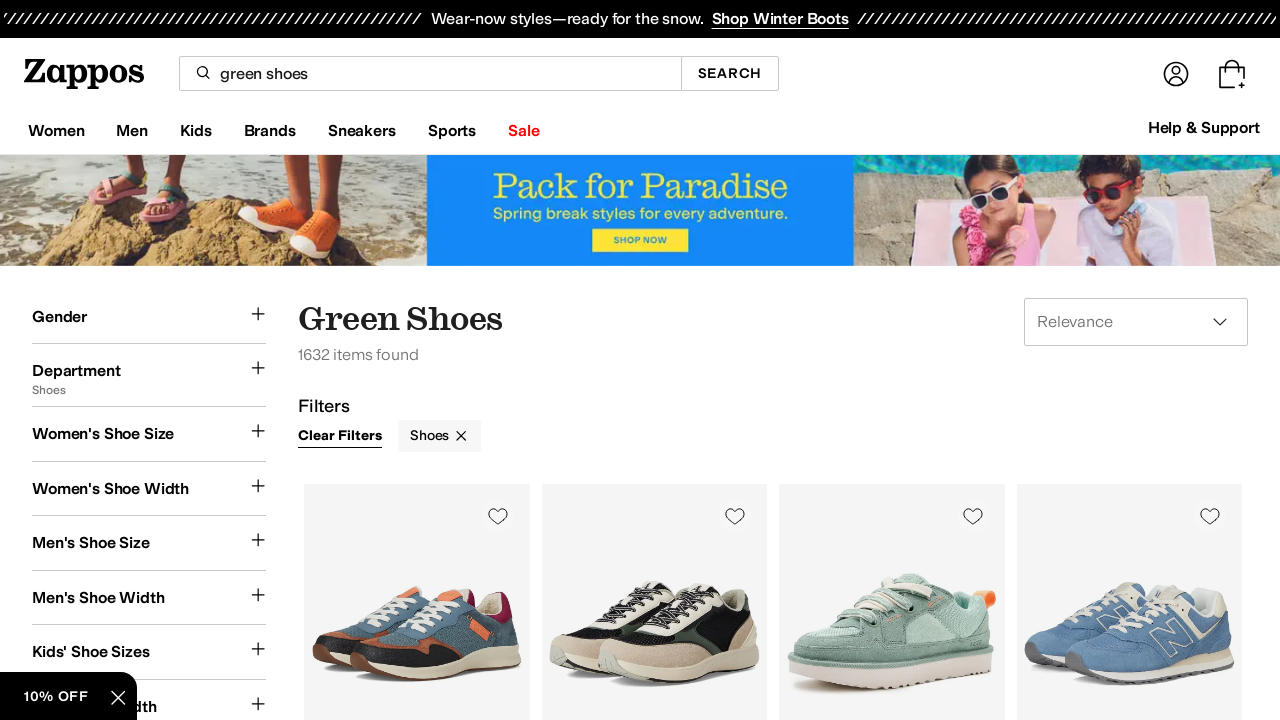